Tests JavaScript prompt dialog by clicking a button that triggers a prompt, entering a name in the text field, accepting it, and verifying the name appears in the result message.

Starting URL: https://testcenter.techproeducation.com/index.php?page=javascript-alerts

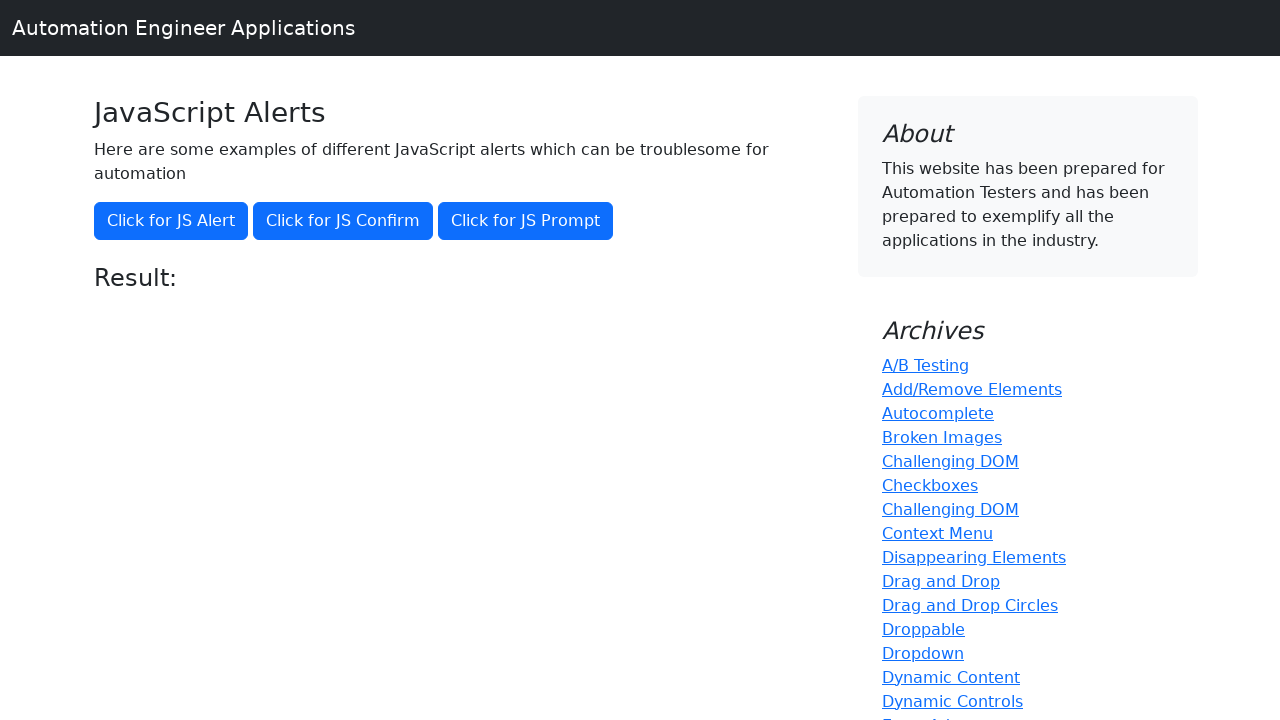

Set up dialog handler to accept prompt with name 'Erol'
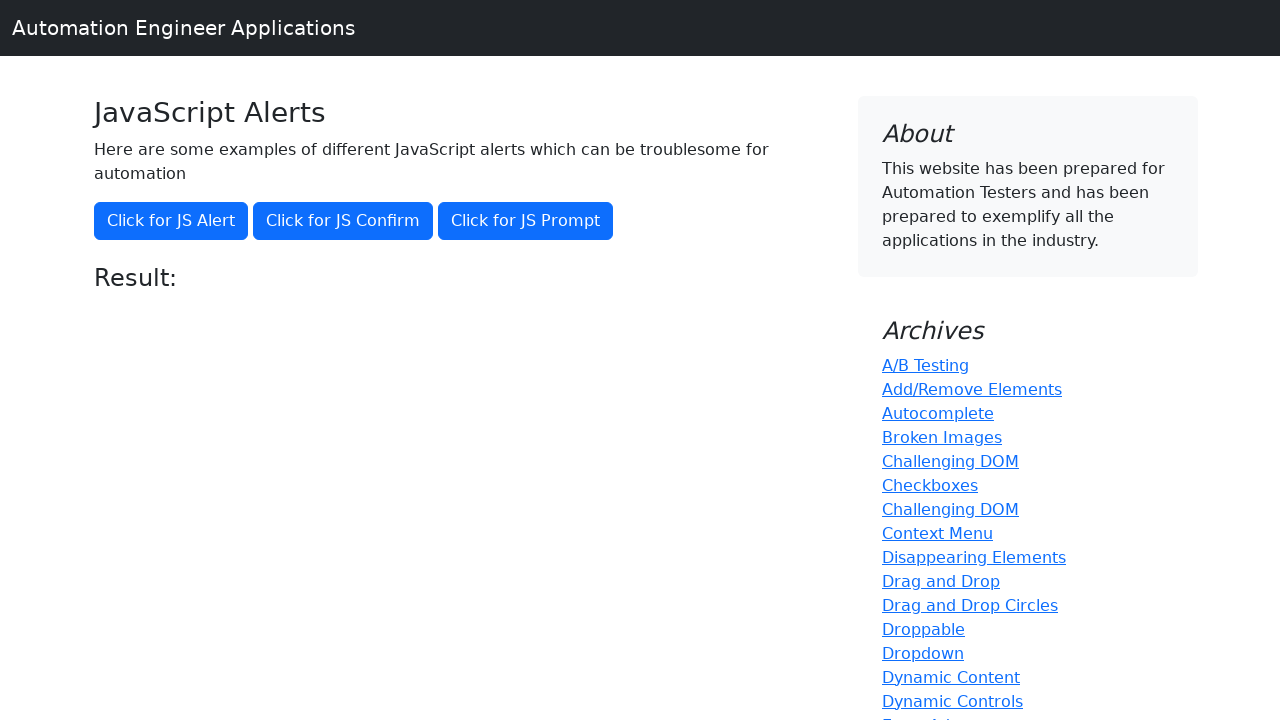

Clicked button to trigger JavaScript prompt dialog at (526, 221) on button[onclick='jsPrompt()']
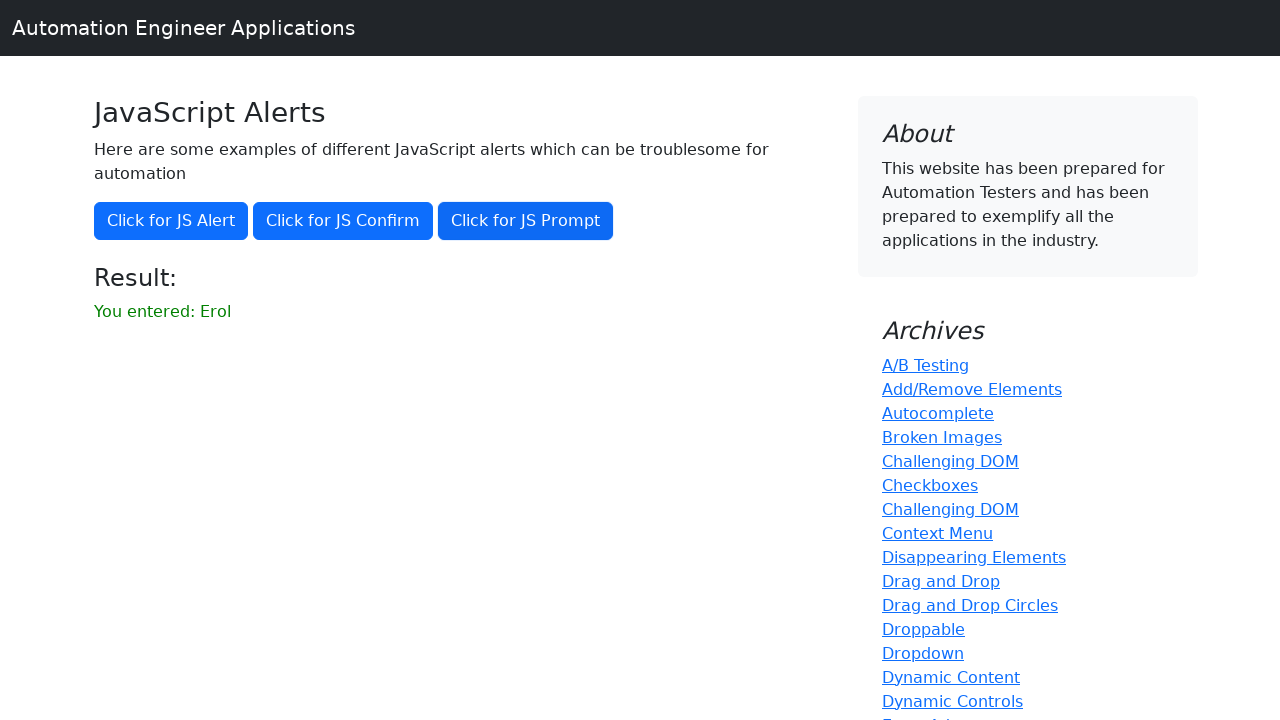

Waited for result message element to appear
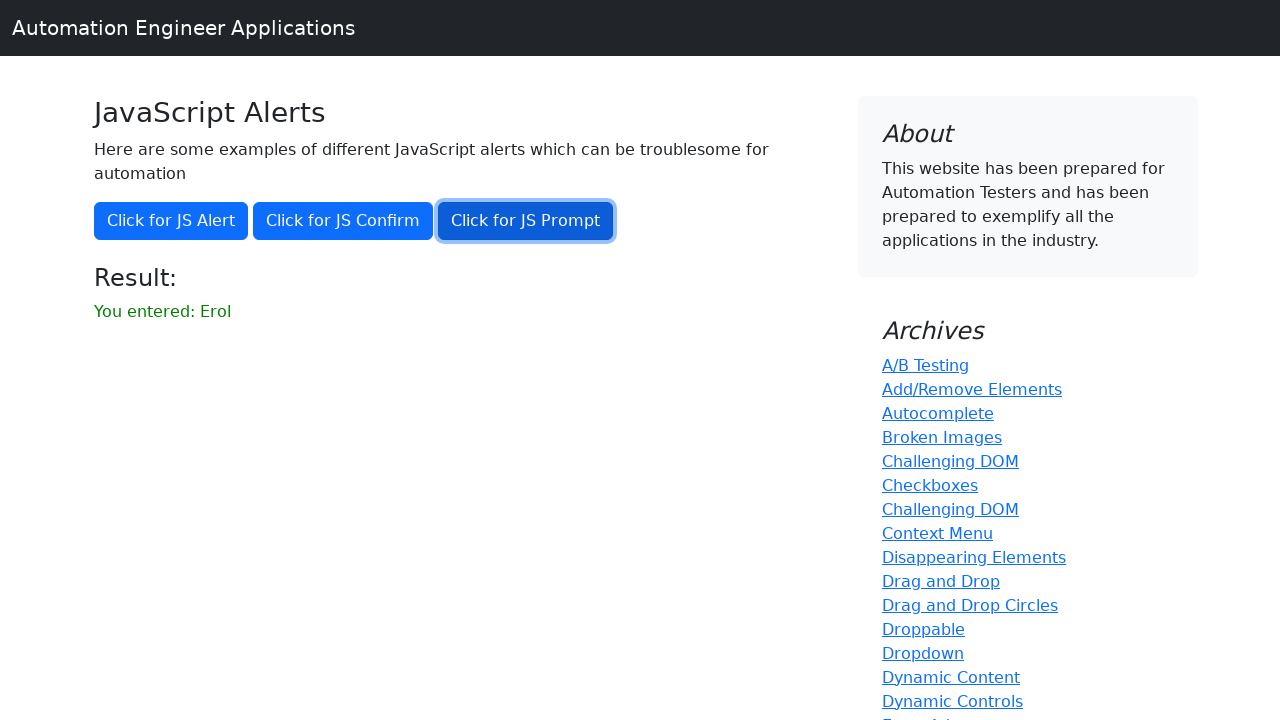

Retrieved result message text content
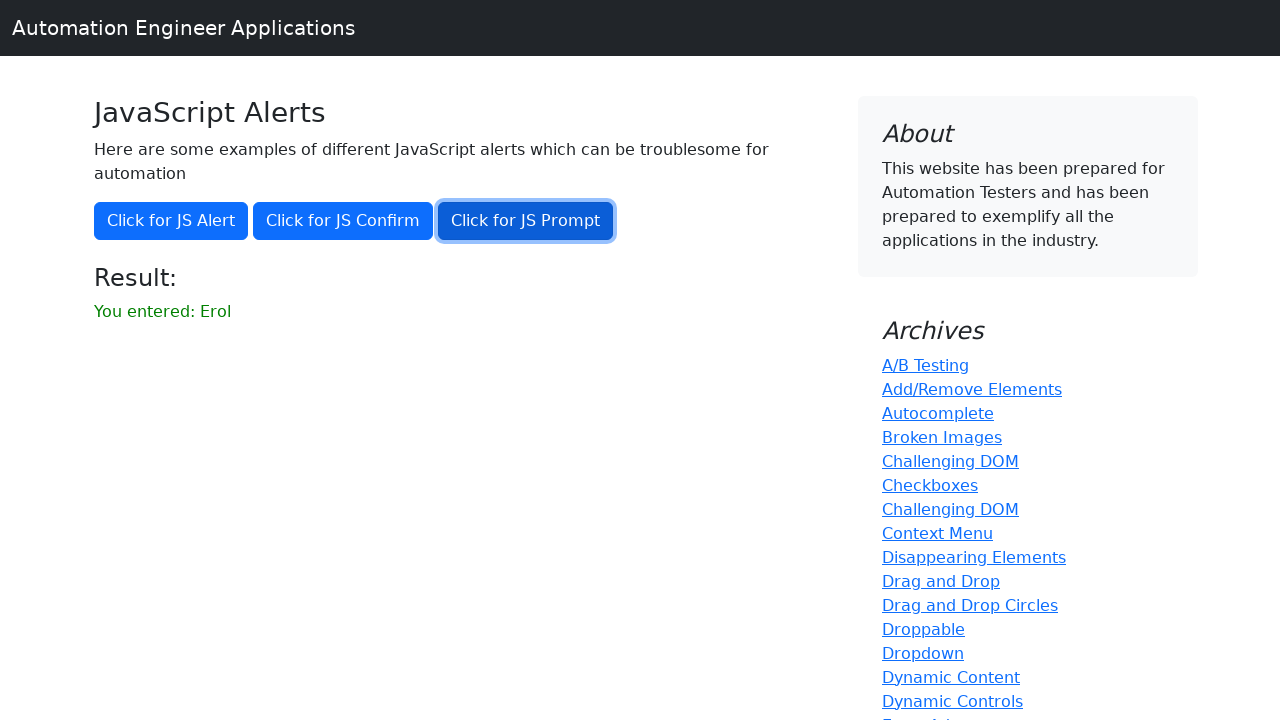

Verified that result message contains 'Erol': 'You entered: Erol'
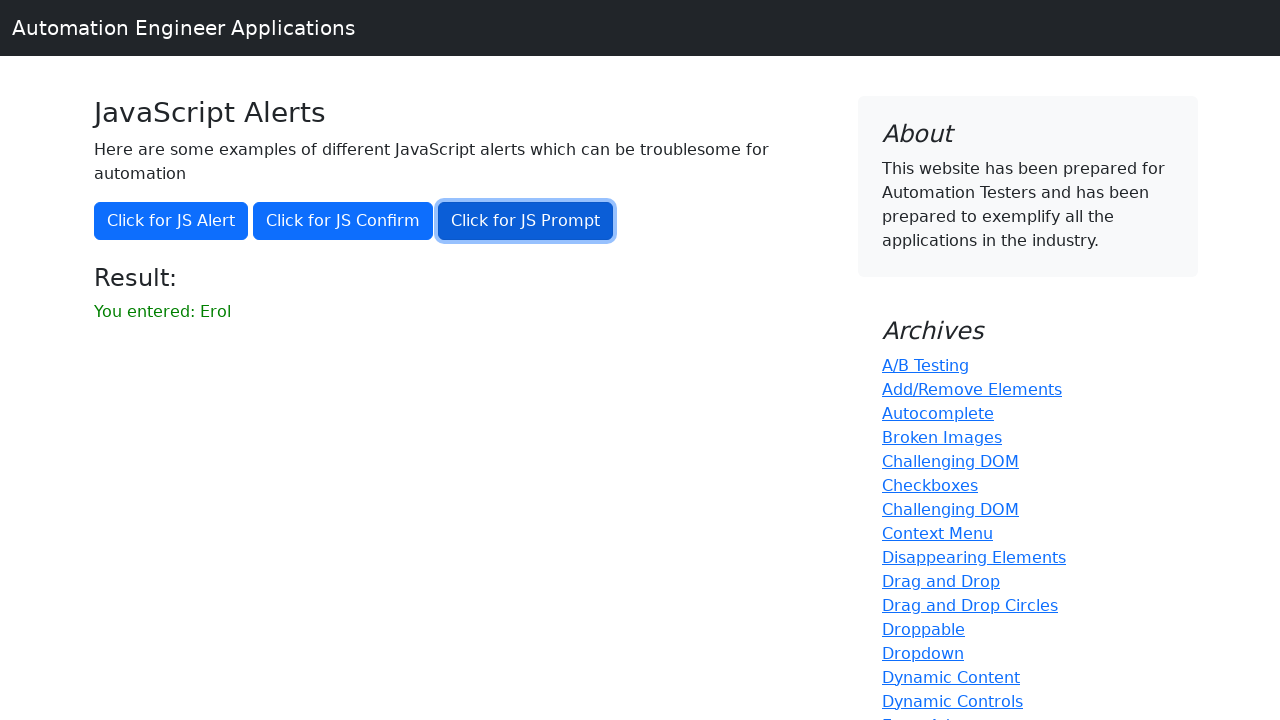

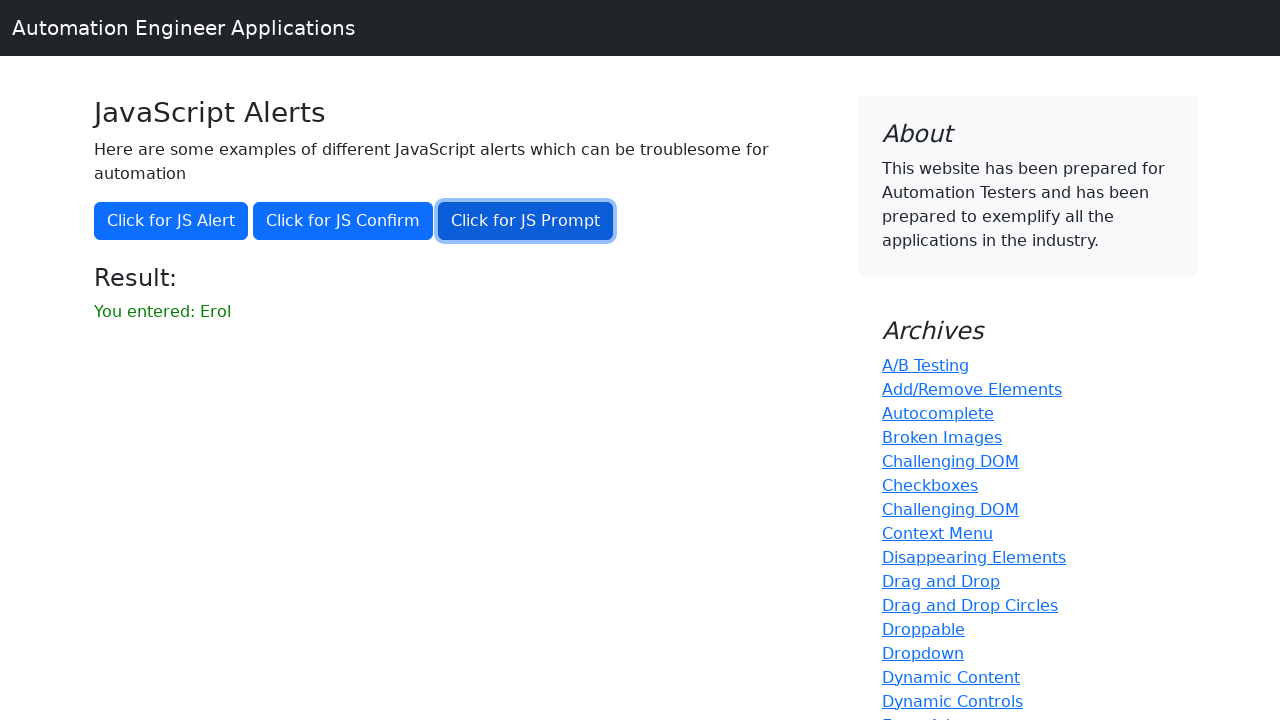